Opens all links in the first column of a table in new tabs using Ctrl+Enter and prints the title of each opened page

Starting URL: https://rahulshettyacademy.com/AutomationPractice/

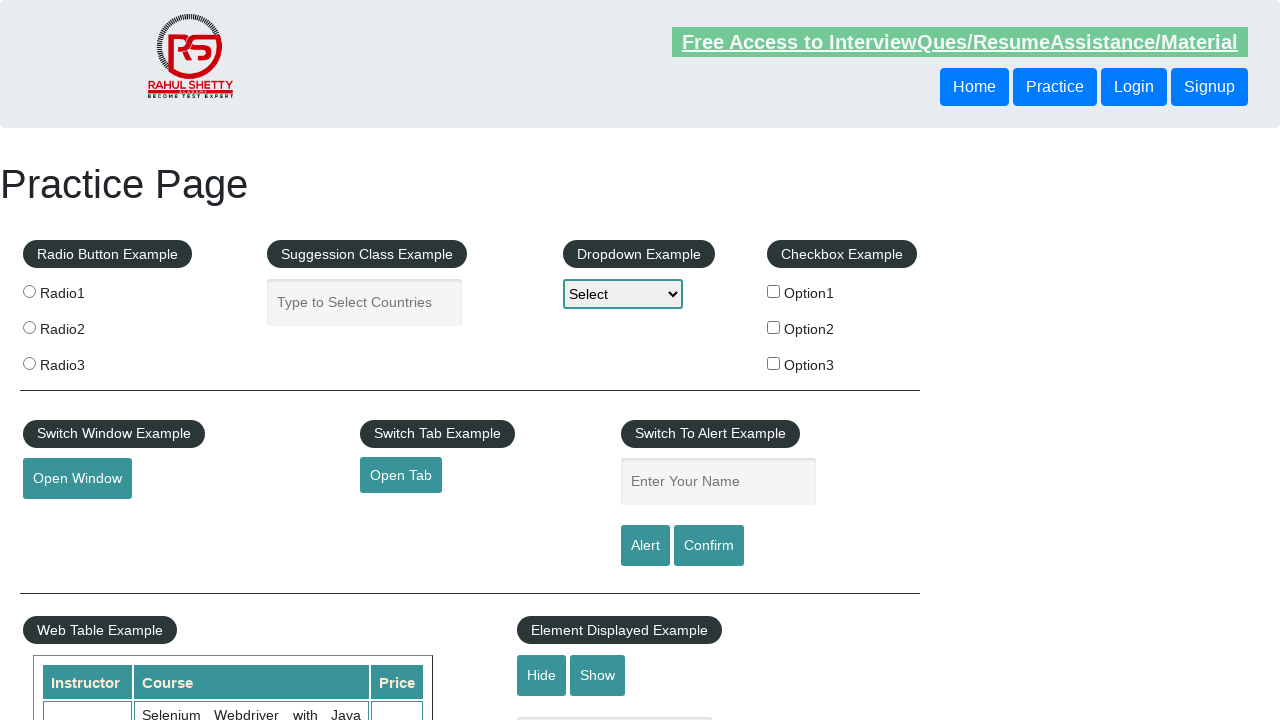

Navigated to AutomationPractice page
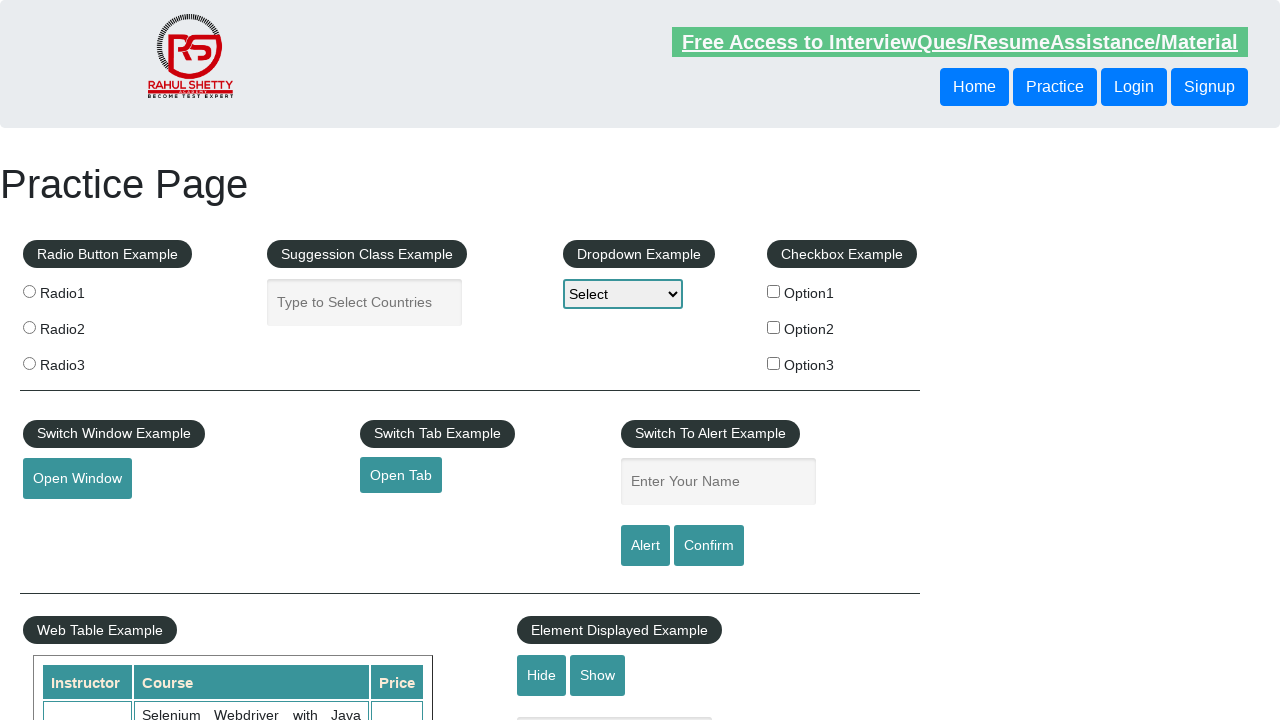

Located first column section of table
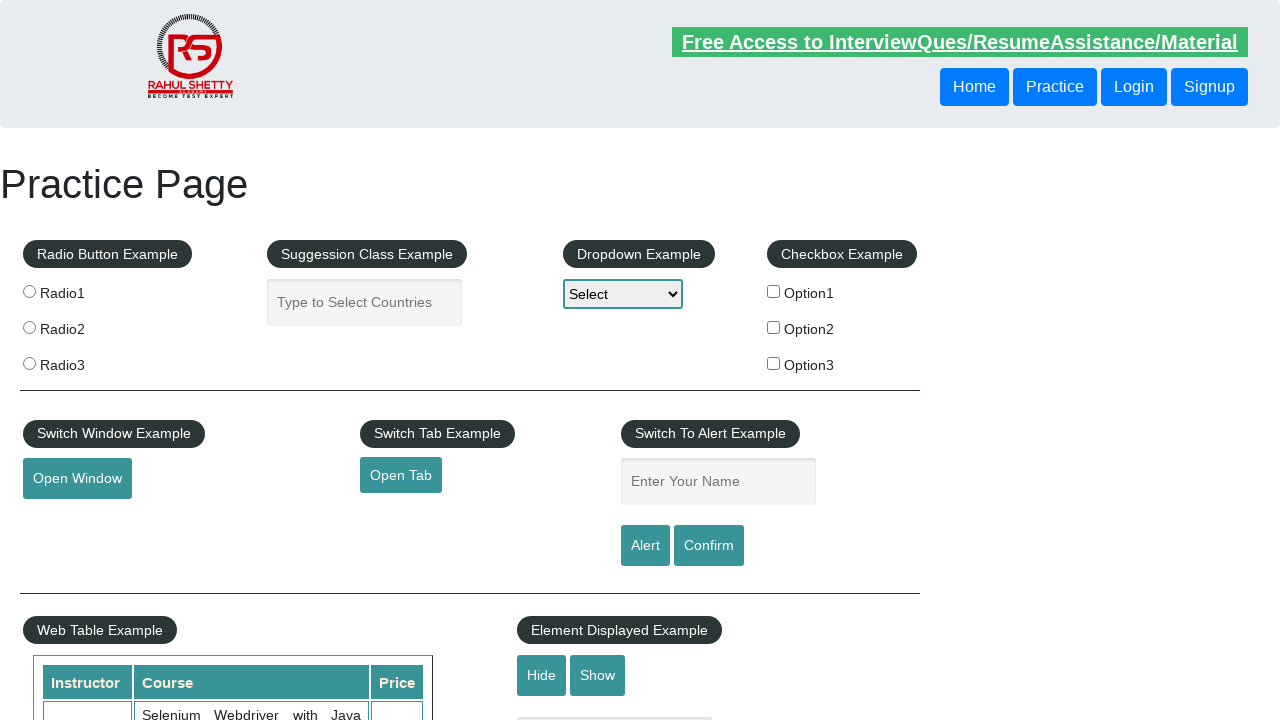

Found 5 links in first column
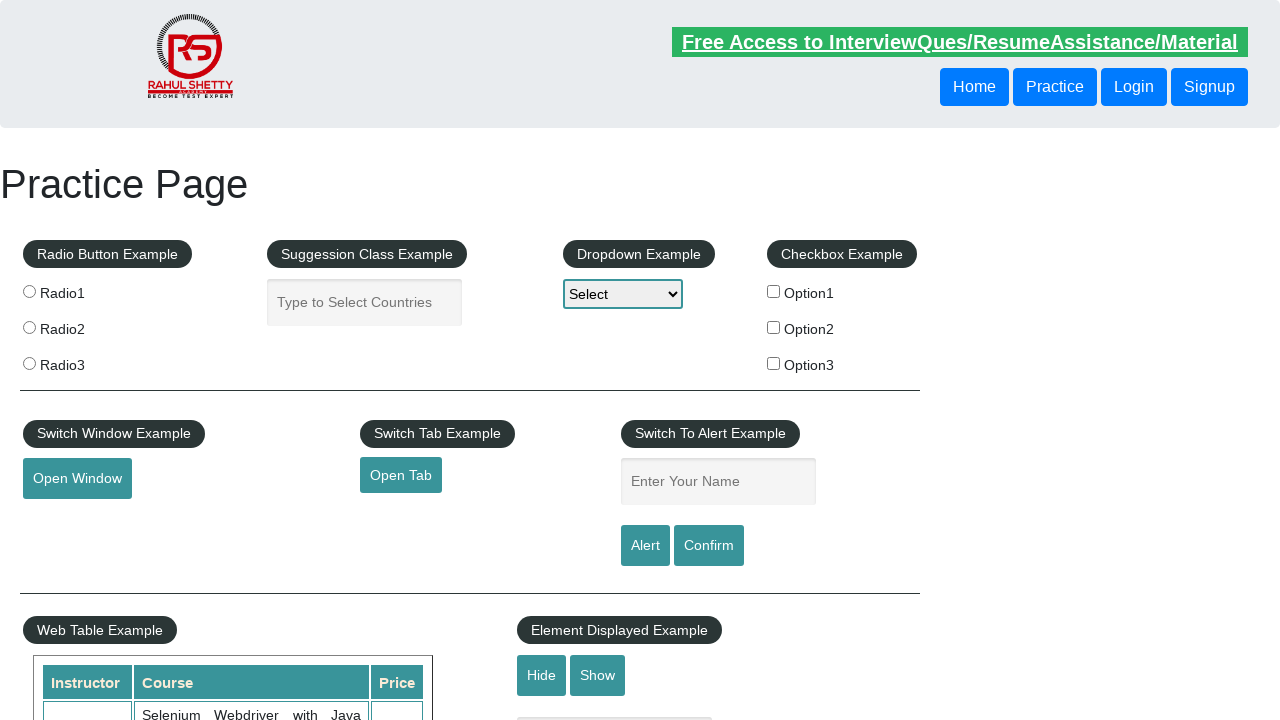

Opened link 1 in new tab using Ctrl+Click at (68, 520) on xpath=//div/table/tbody/tr/td[1]/ul >> a >> nth=1
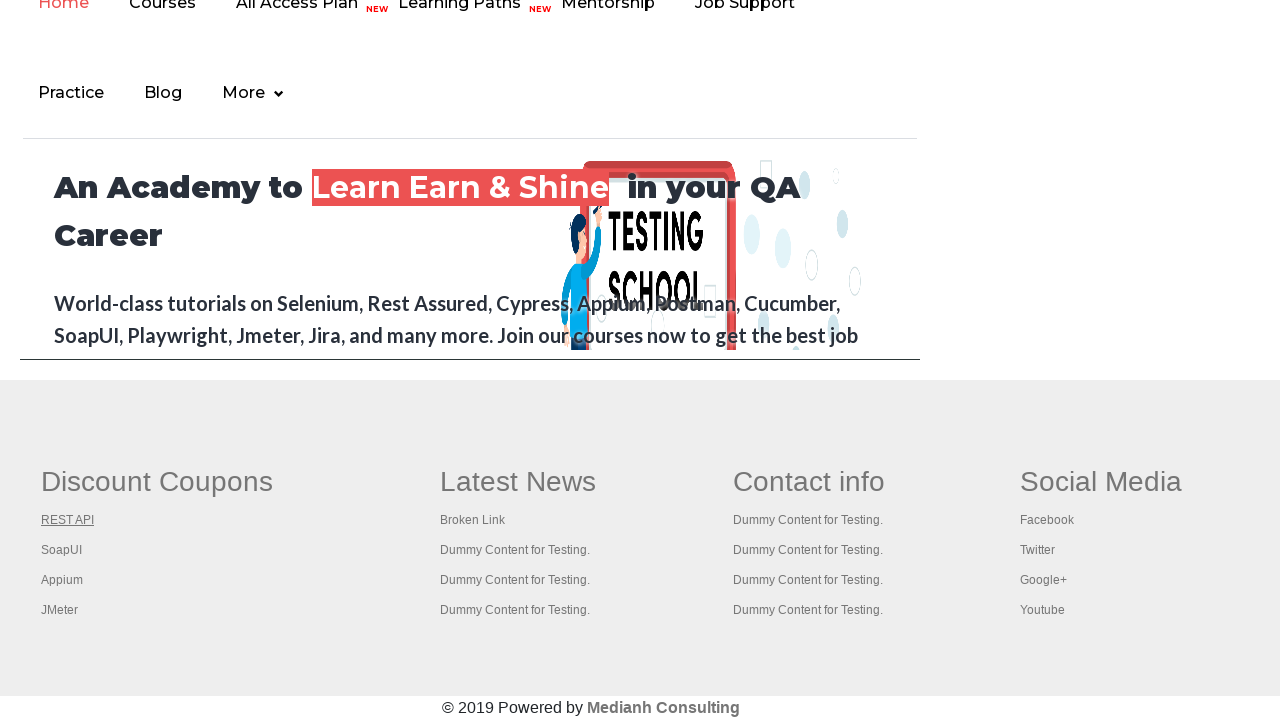

Waited 1 second for link 1 to load
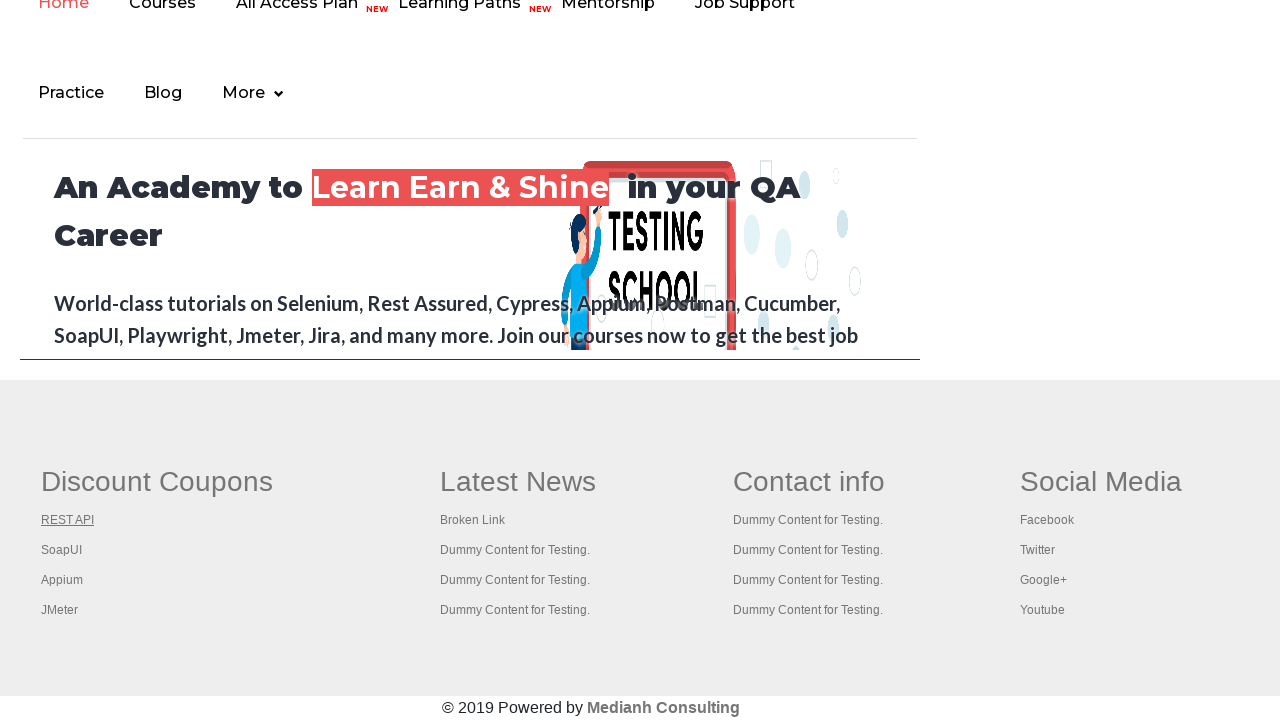

Opened link 2 in new tab using Ctrl+Click at (62, 550) on xpath=//div/table/tbody/tr/td[1]/ul >> a >> nth=2
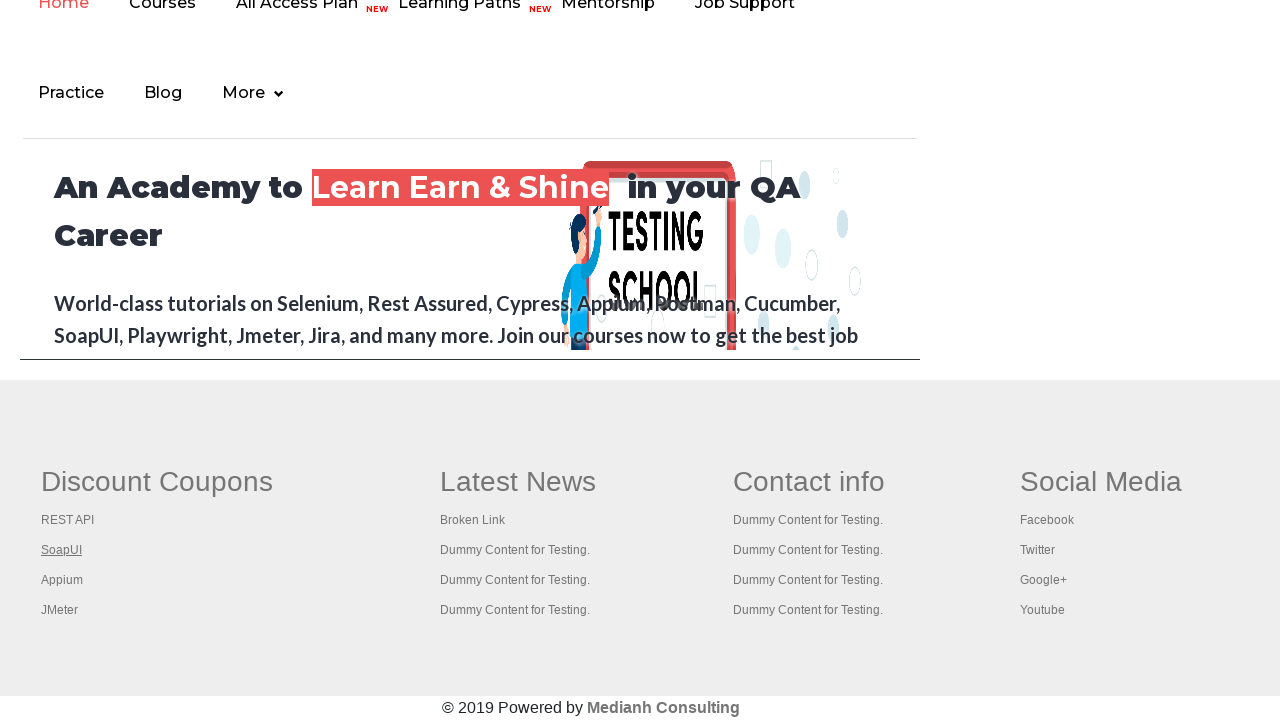

Waited 1 second for link 2 to load
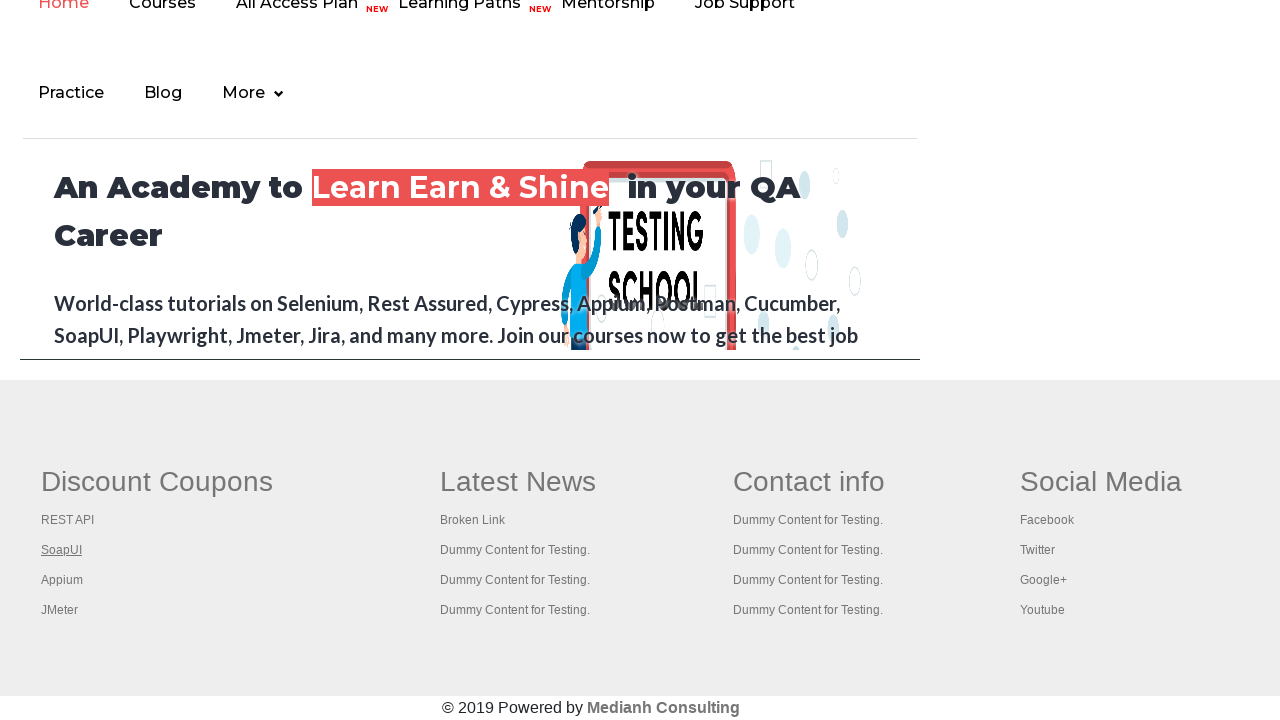

Opened link 3 in new tab using Ctrl+Click at (62, 580) on xpath=//div/table/tbody/tr/td[1]/ul >> a >> nth=3
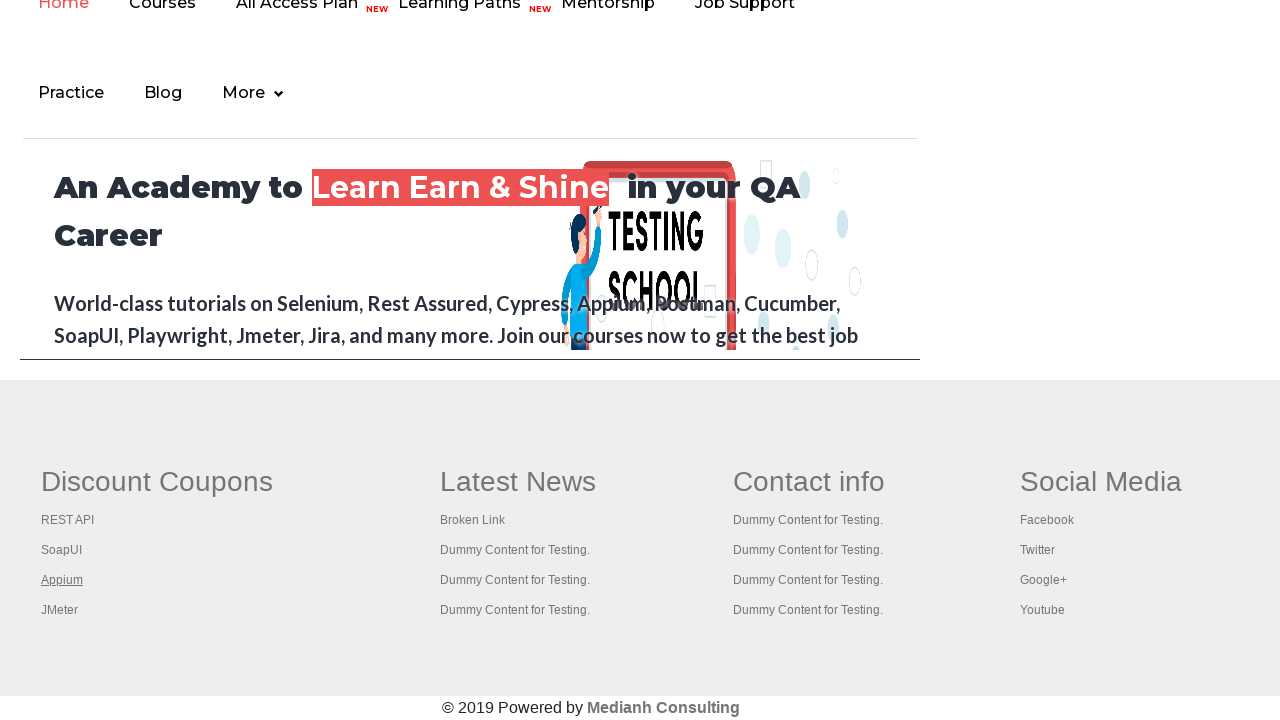

Waited 1 second for link 3 to load
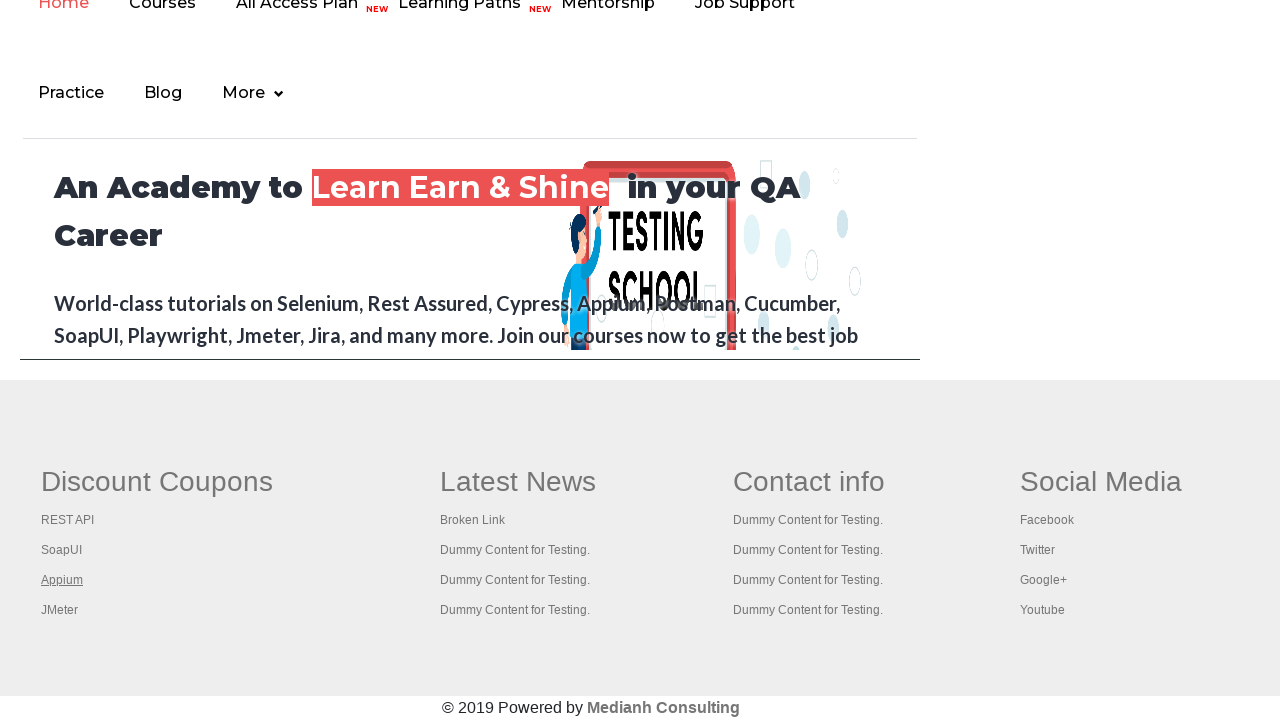

Opened link 4 in new tab using Ctrl+Click at (60, 610) on xpath=//div/table/tbody/tr/td[1]/ul >> a >> nth=4
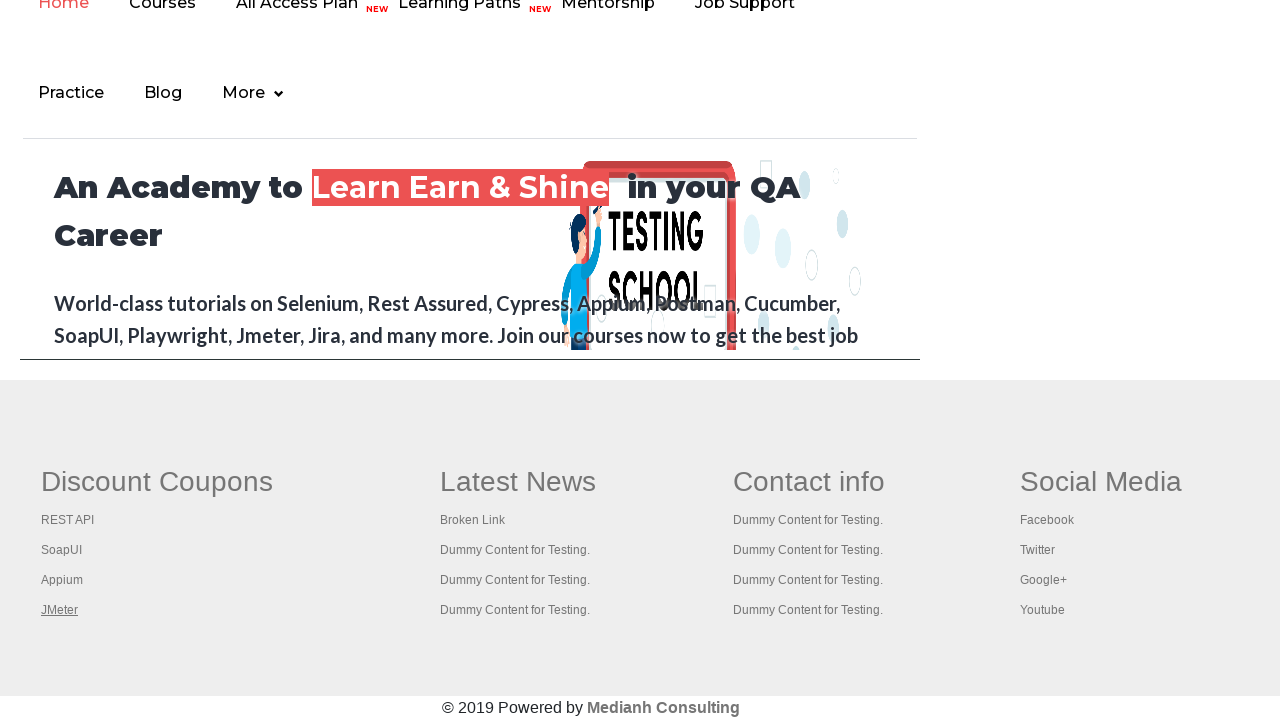

Waited 1 second for link 4 to load
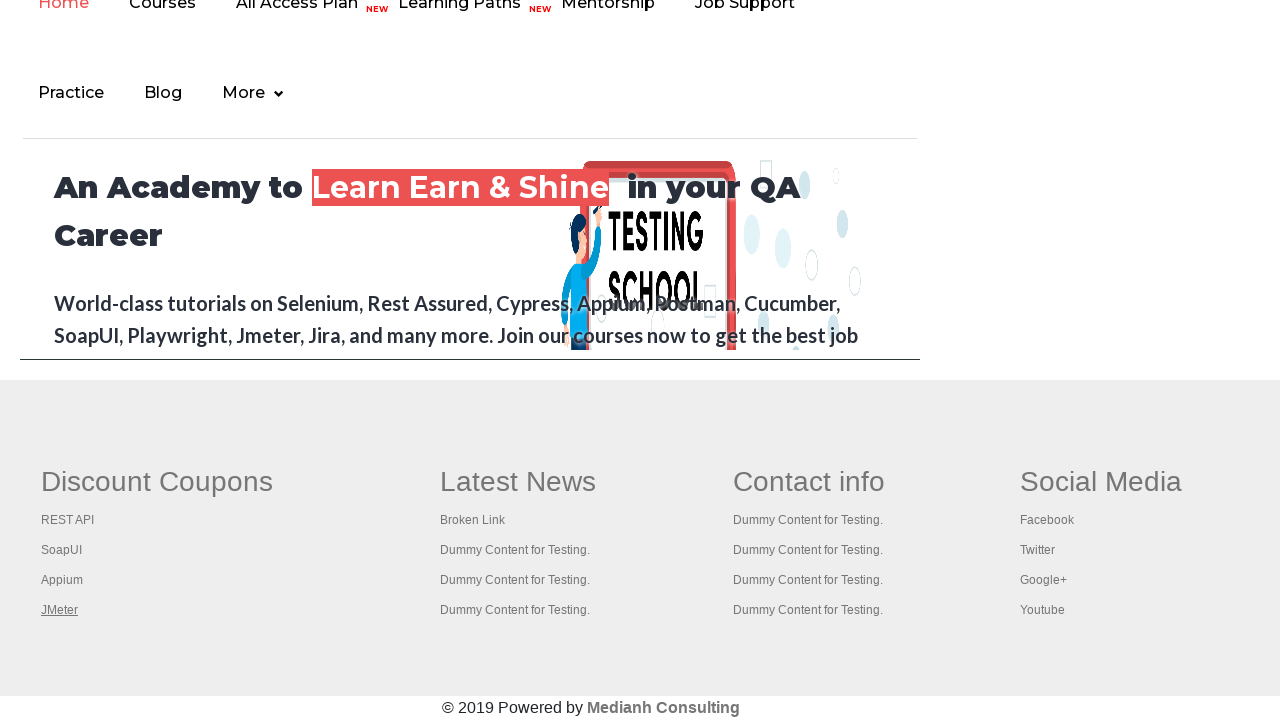

Retrieved all 5 open pages/tabs
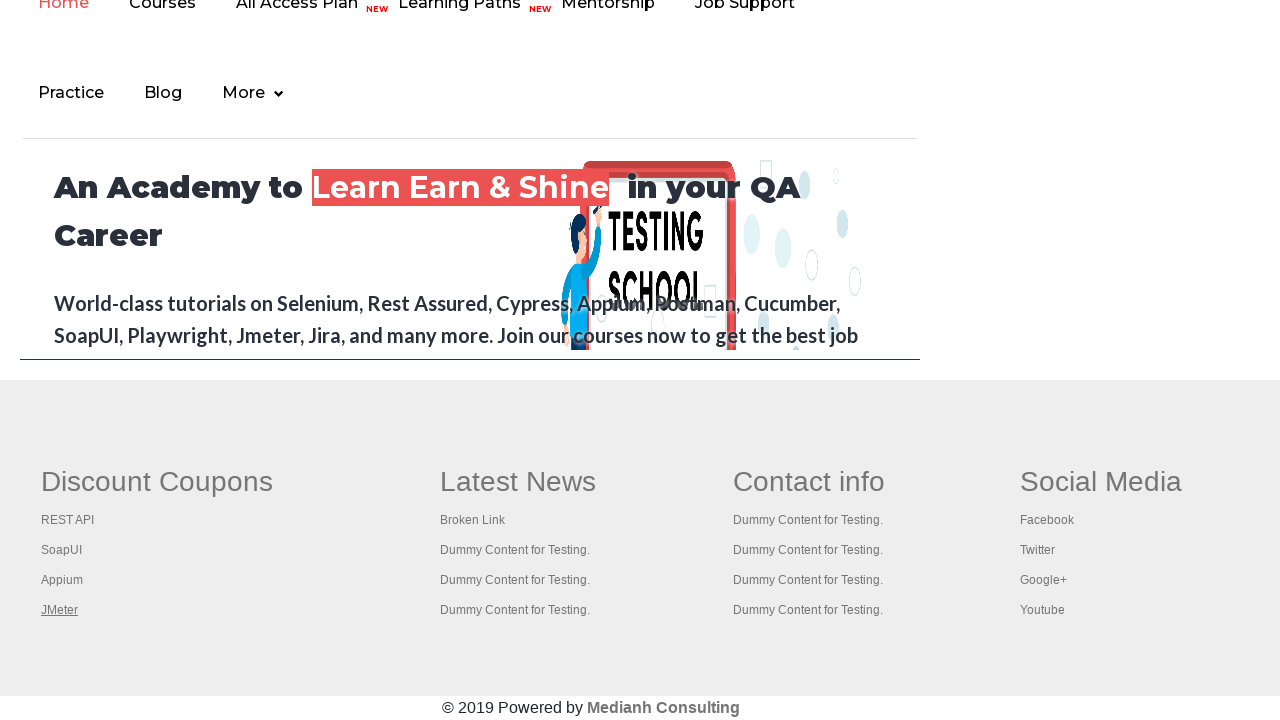

Printed title of page: 'Practice Page'
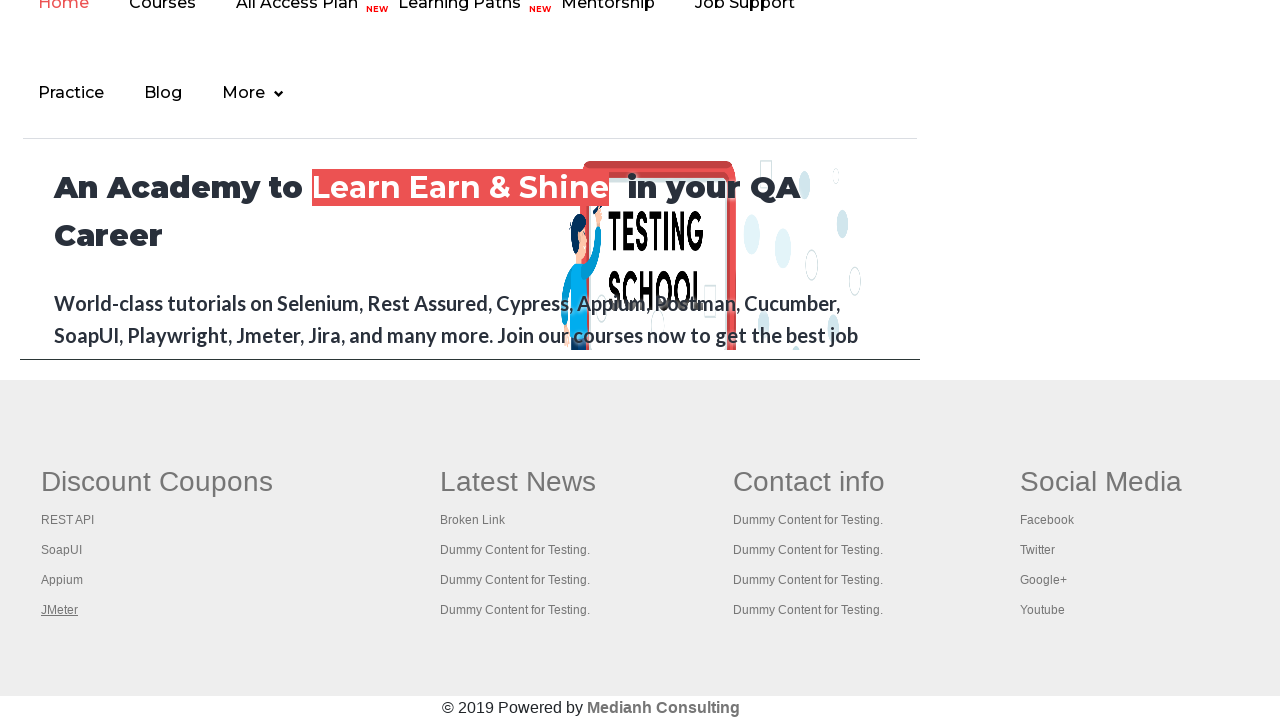

Printed title of page: 'REST API Tutorial'
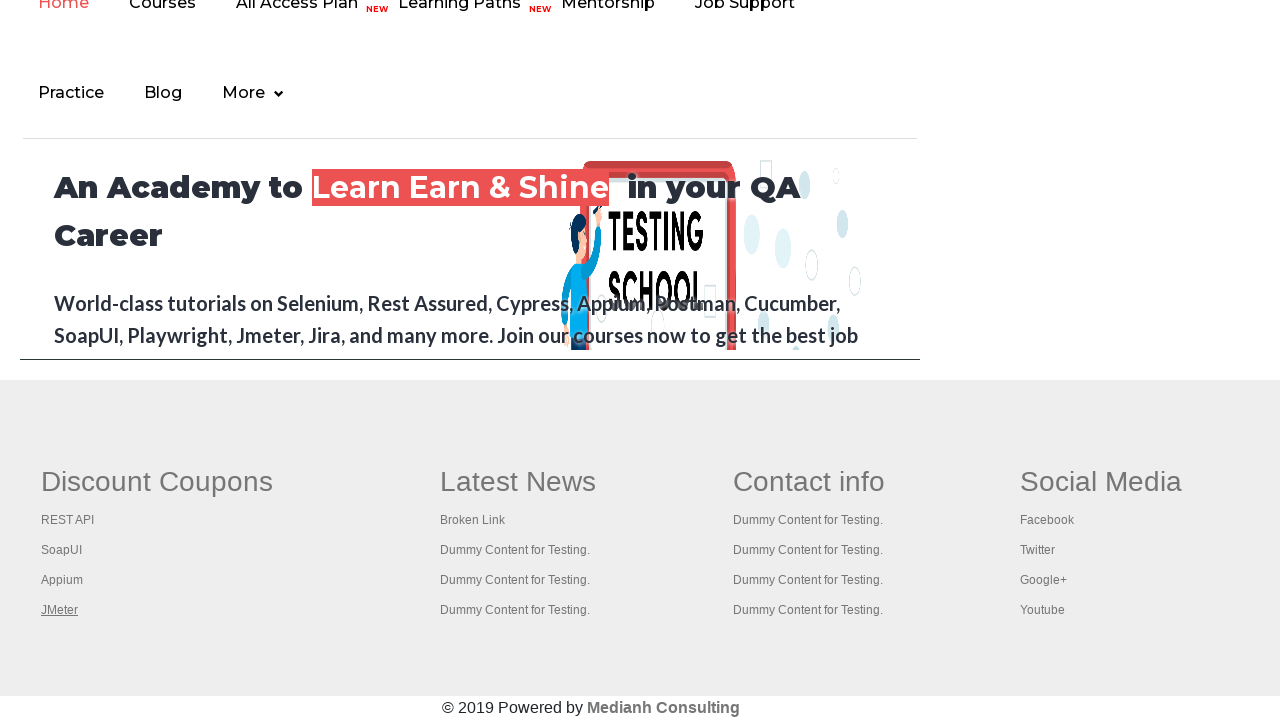

Printed title of page: 'The World’s Most Popular API Testing Tool | SoapUI'
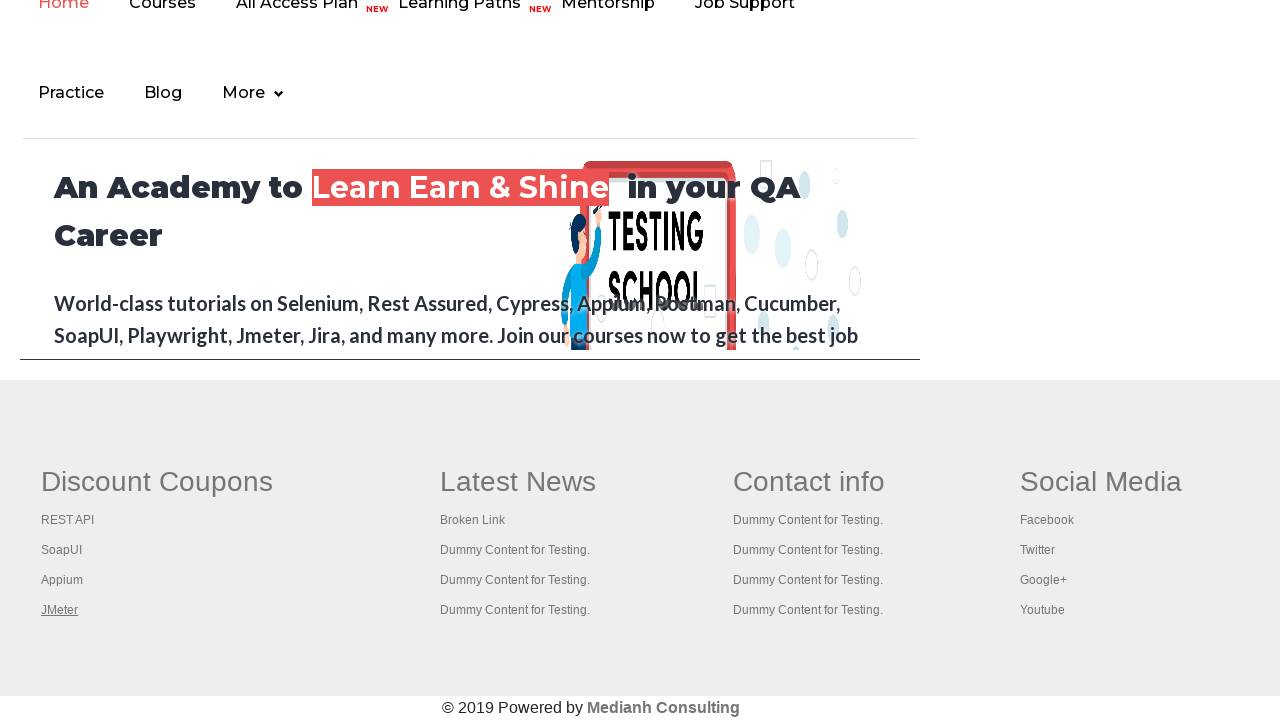

Printed title of page: 'Appium tutorial for Mobile Apps testing | RahulShetty Academy | Rahul'
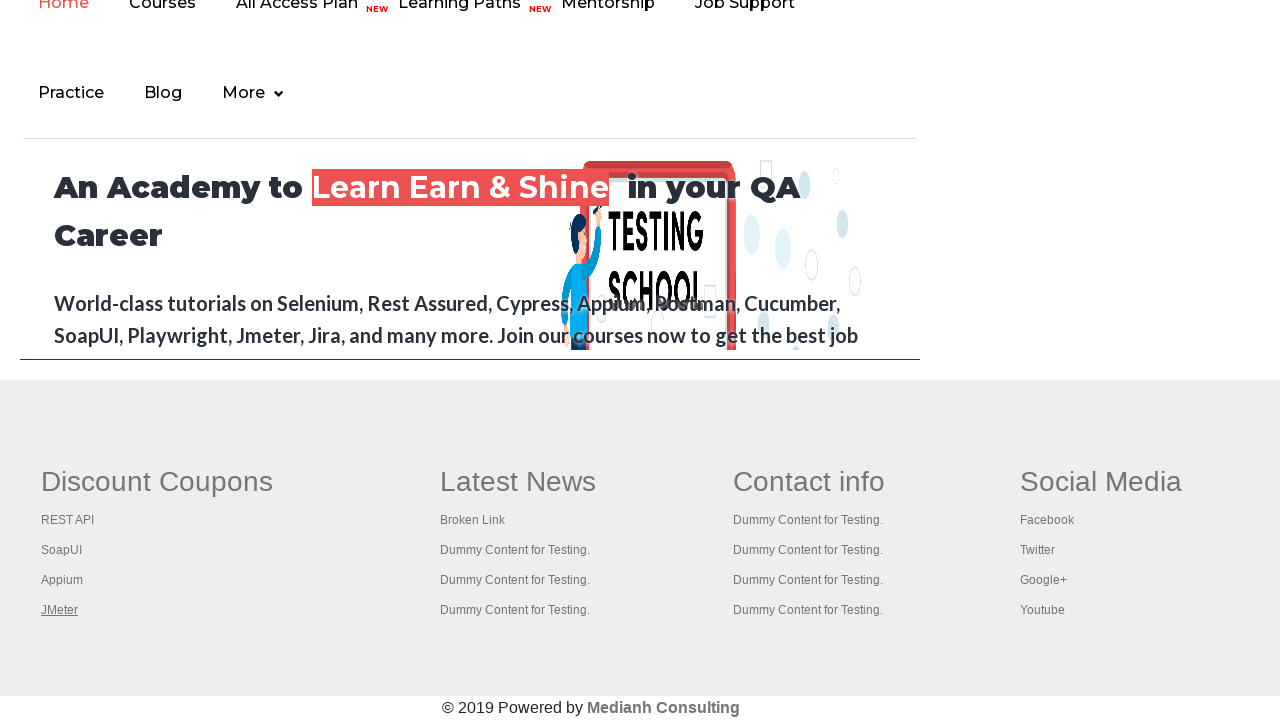

Printed title of page: 'Apache JMeter - Apache JMeter™'
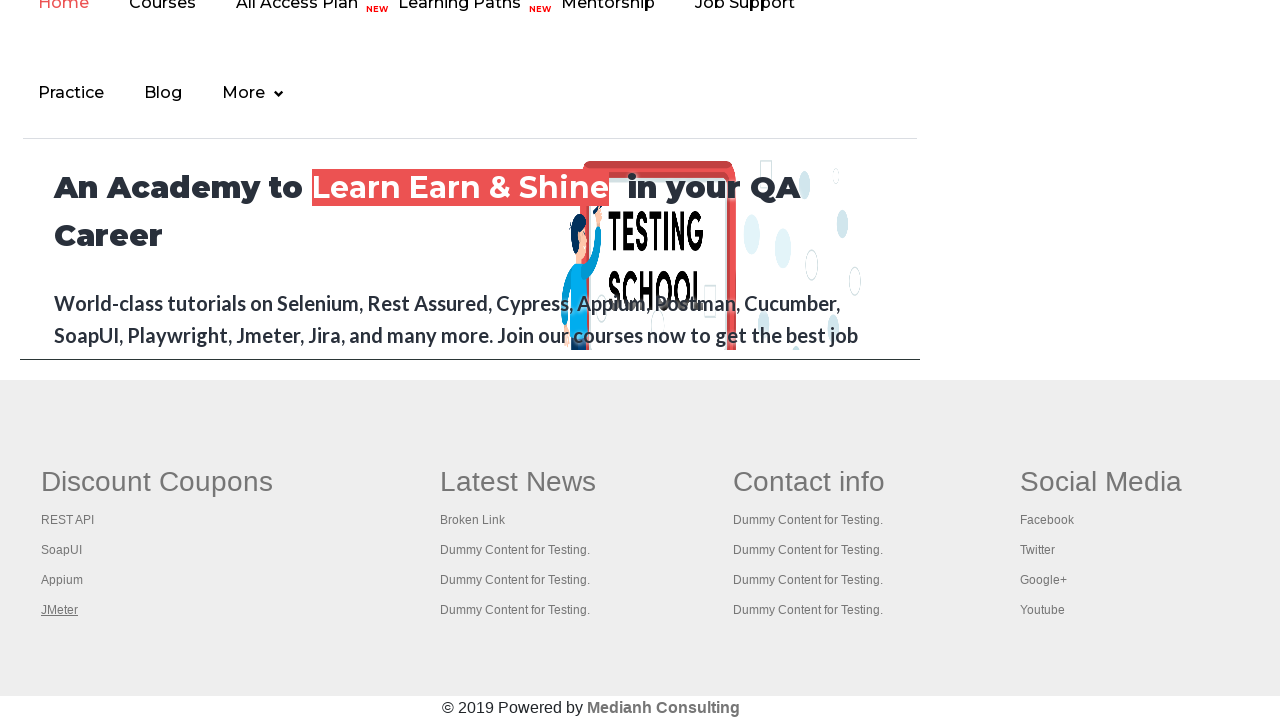

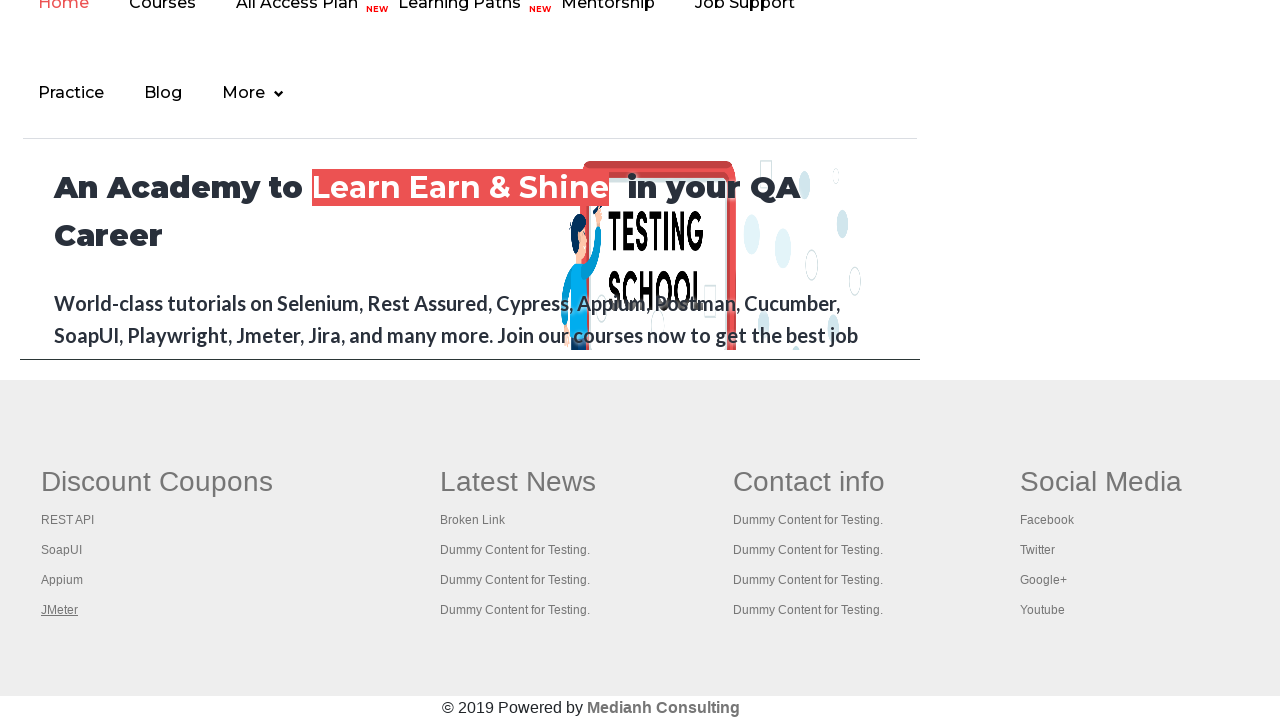